Tests text box form by filling in name, email, current address, and permanent address fields, then submitting the form

Starting URL: https://demoqa.com/text-box

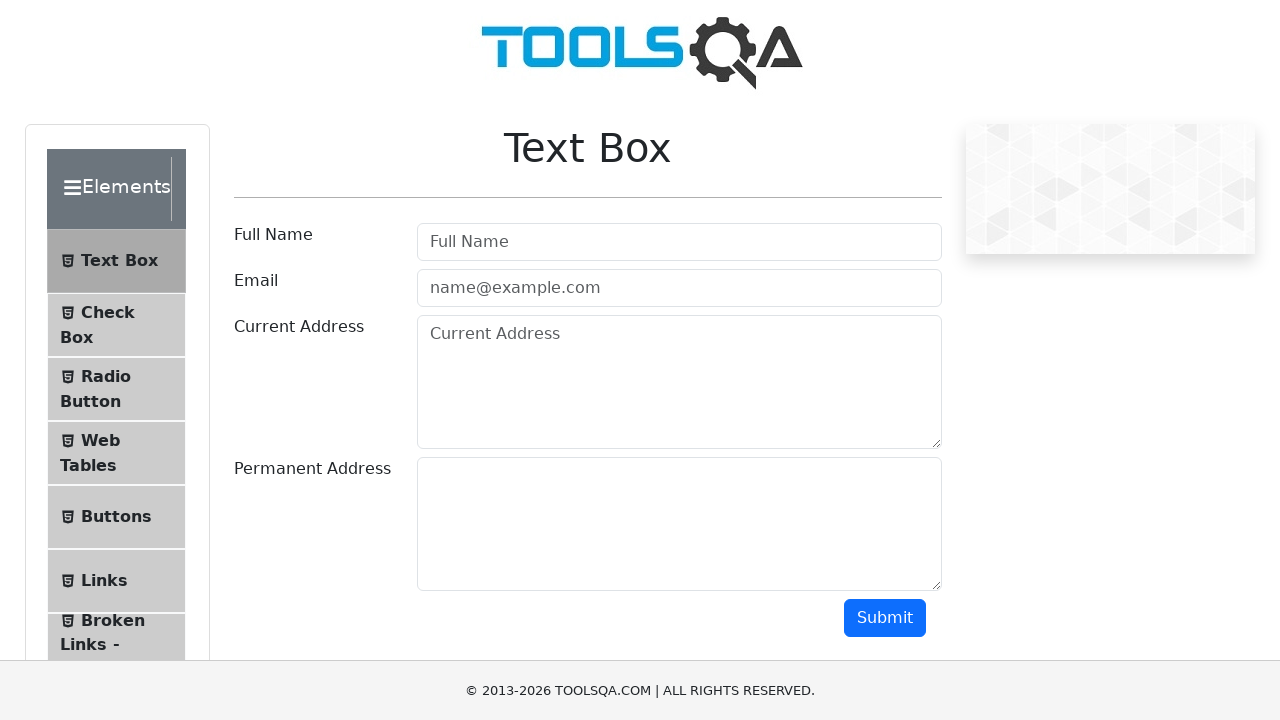

Filled name field with 'Igor' on input#userName
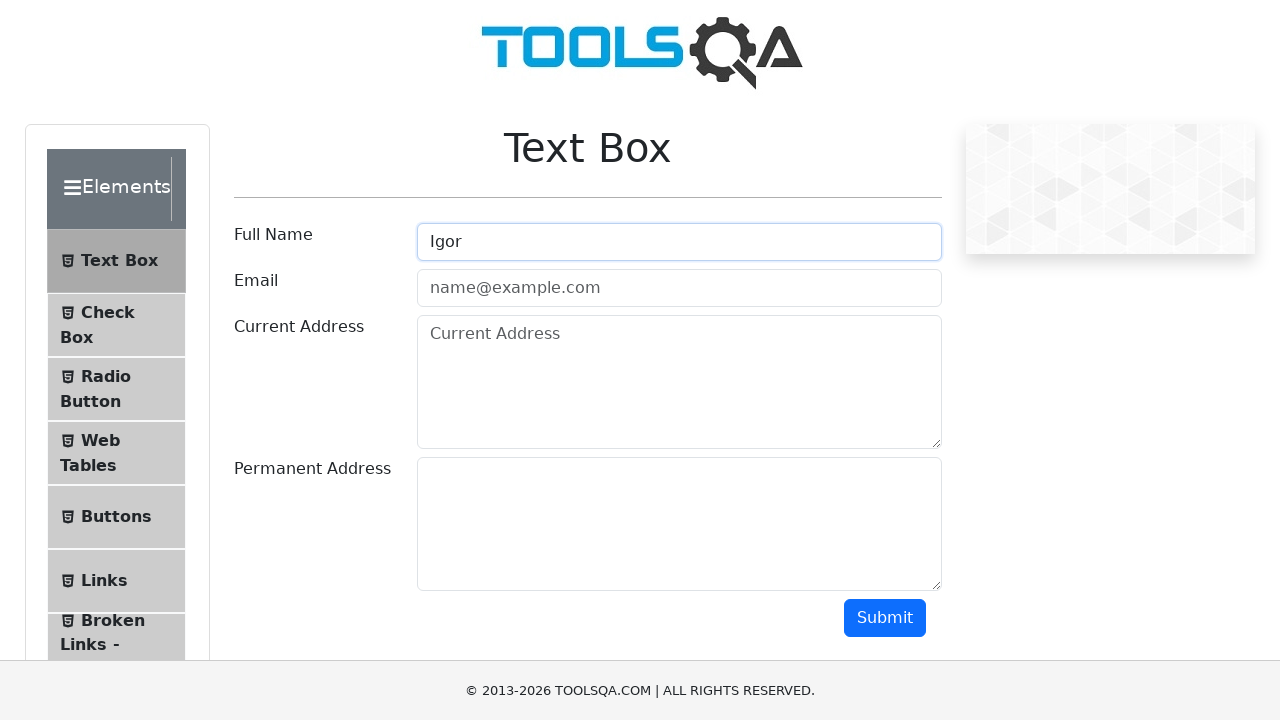

Filled email field with 'igor01@gmail.com' on input#userEmail
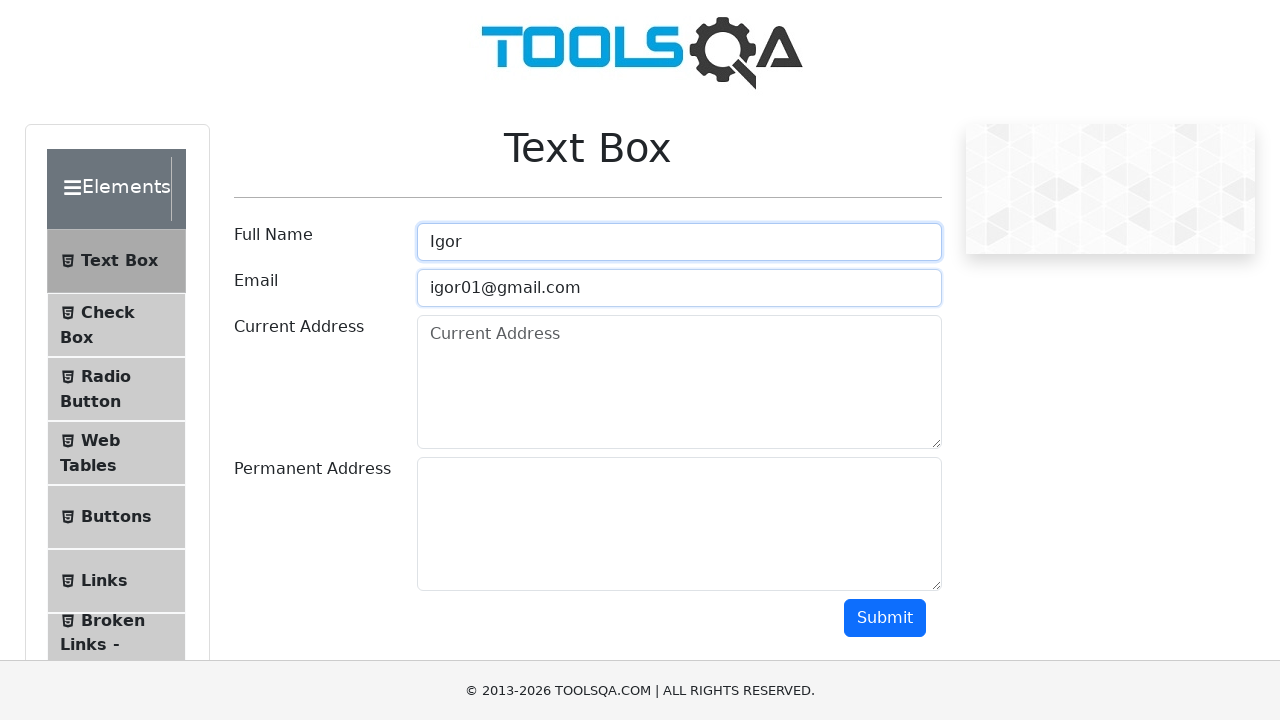

Filled current address field with 'Moscow, Bolshaya Nikitskaya, Dom 13, kv 154' on textarea#currentAddress
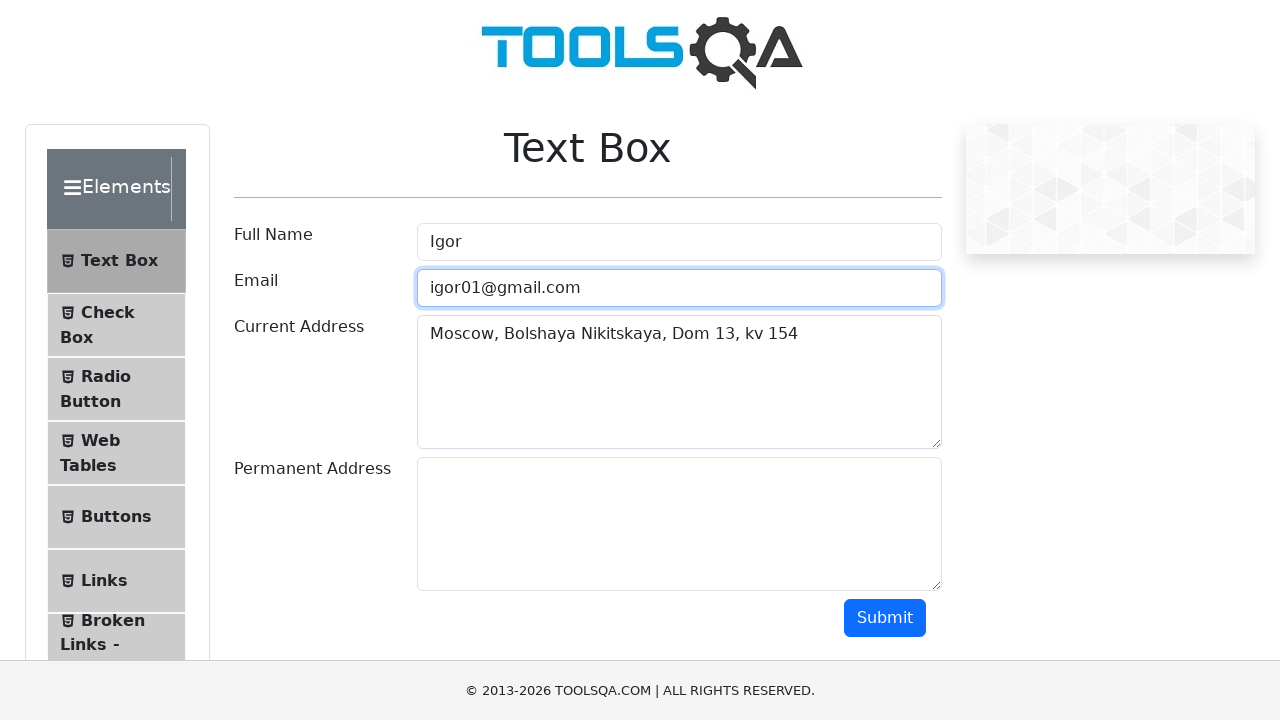

Filled permanent address field with 'Moscow, Bolshaya Nikitskaya, Dom 13, kv 154' on textarea#permanentAddress
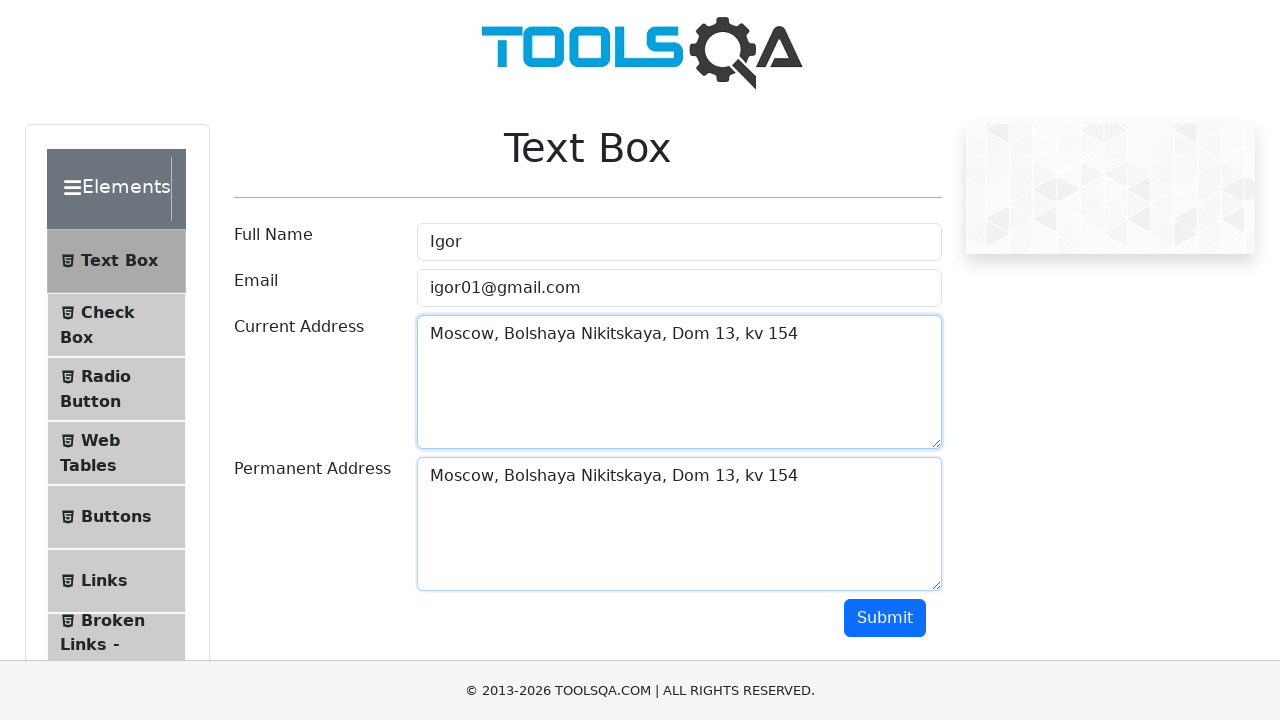

Scrolled page to position 1200 to make submit button visible
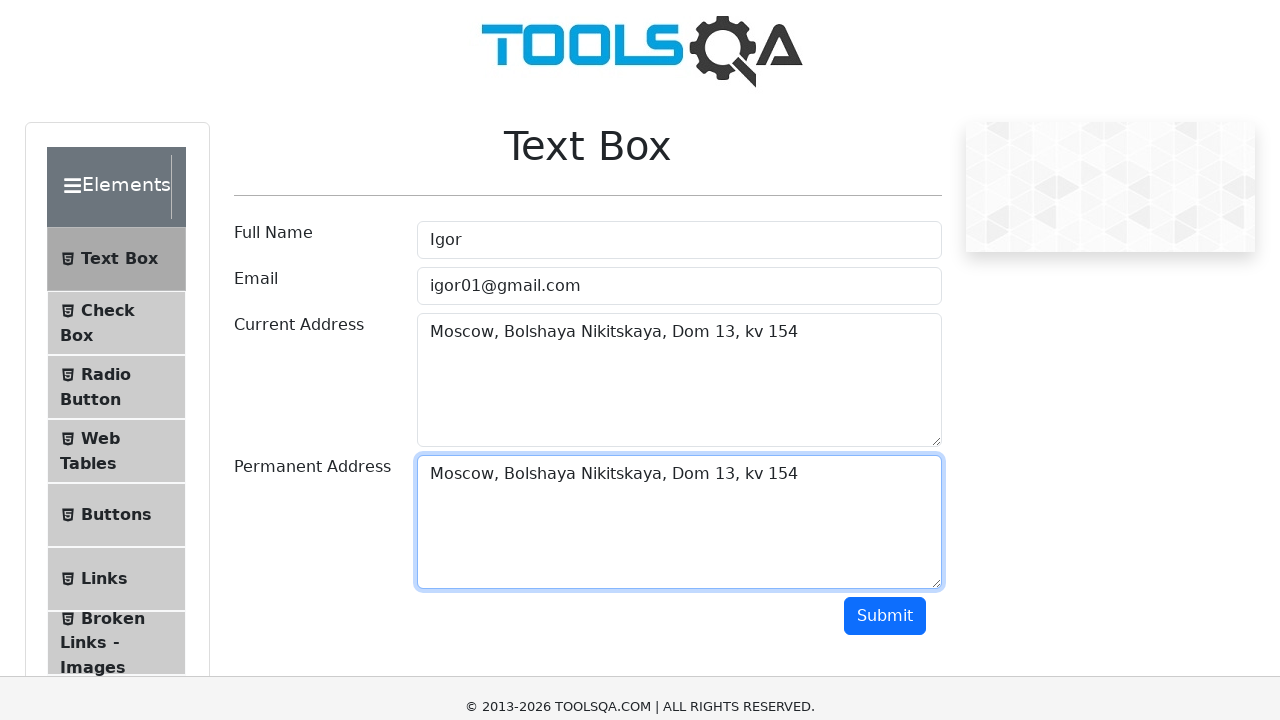

Submit button became visible
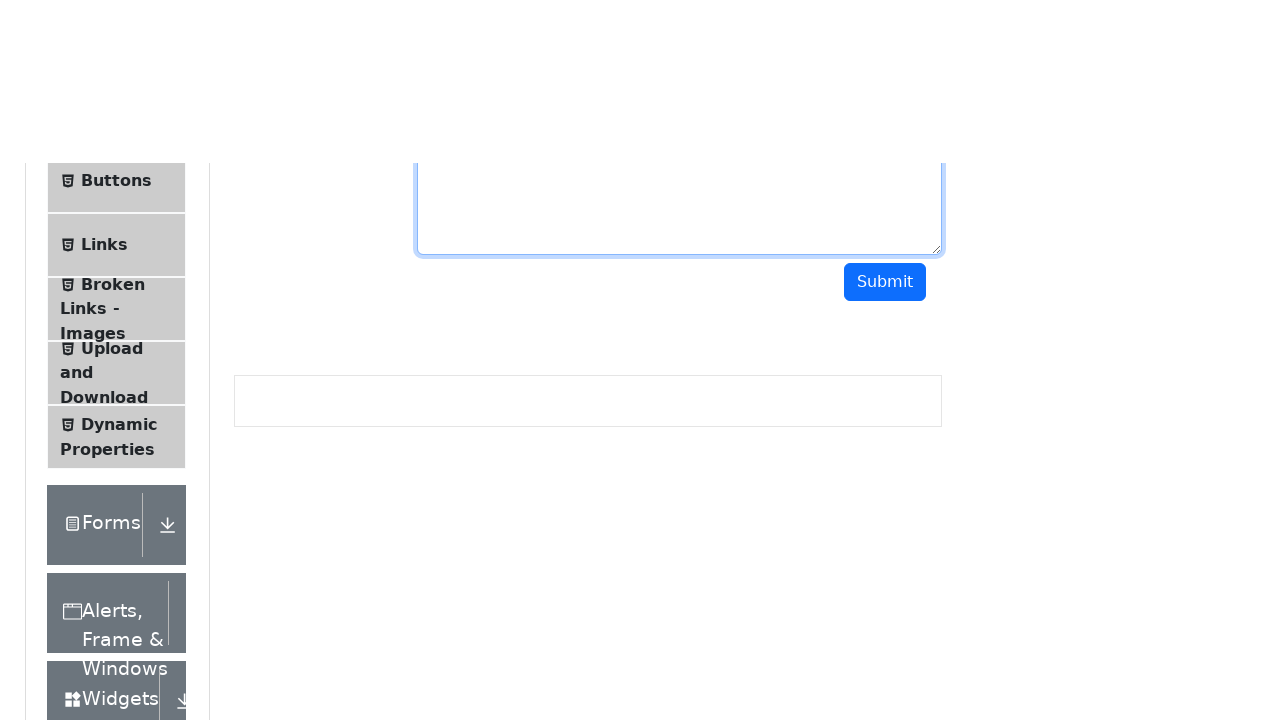

Clicked submit button to submit the form at (885, 618) on button#submit
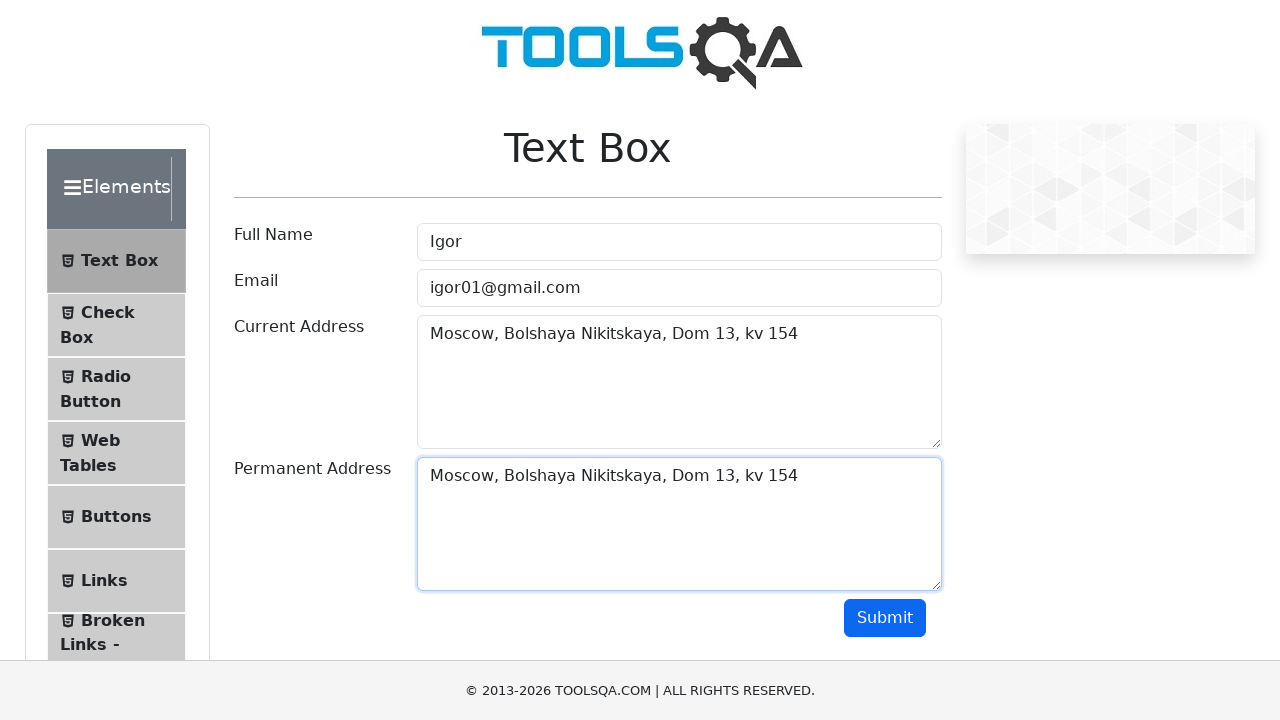

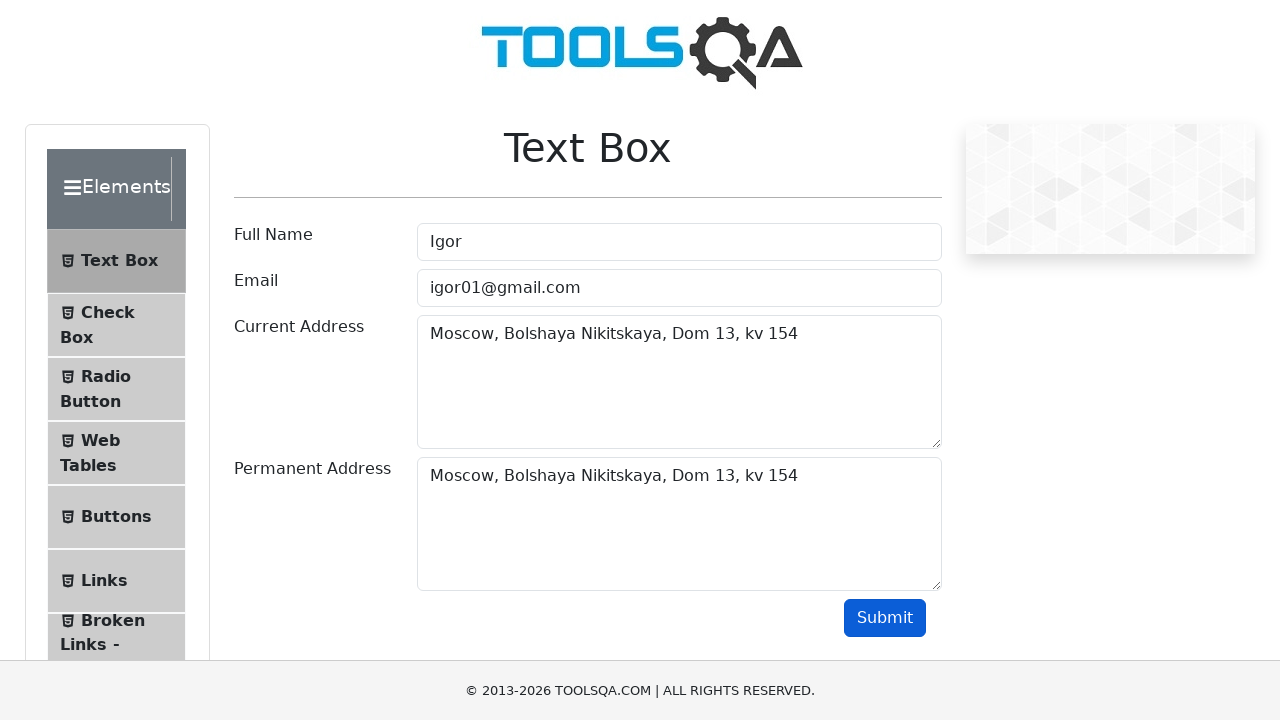